Tests form submission by filling user details (name, email, addresses) and verifying the output displays the entered information

Starting URL: https://demoqa.com/text-box

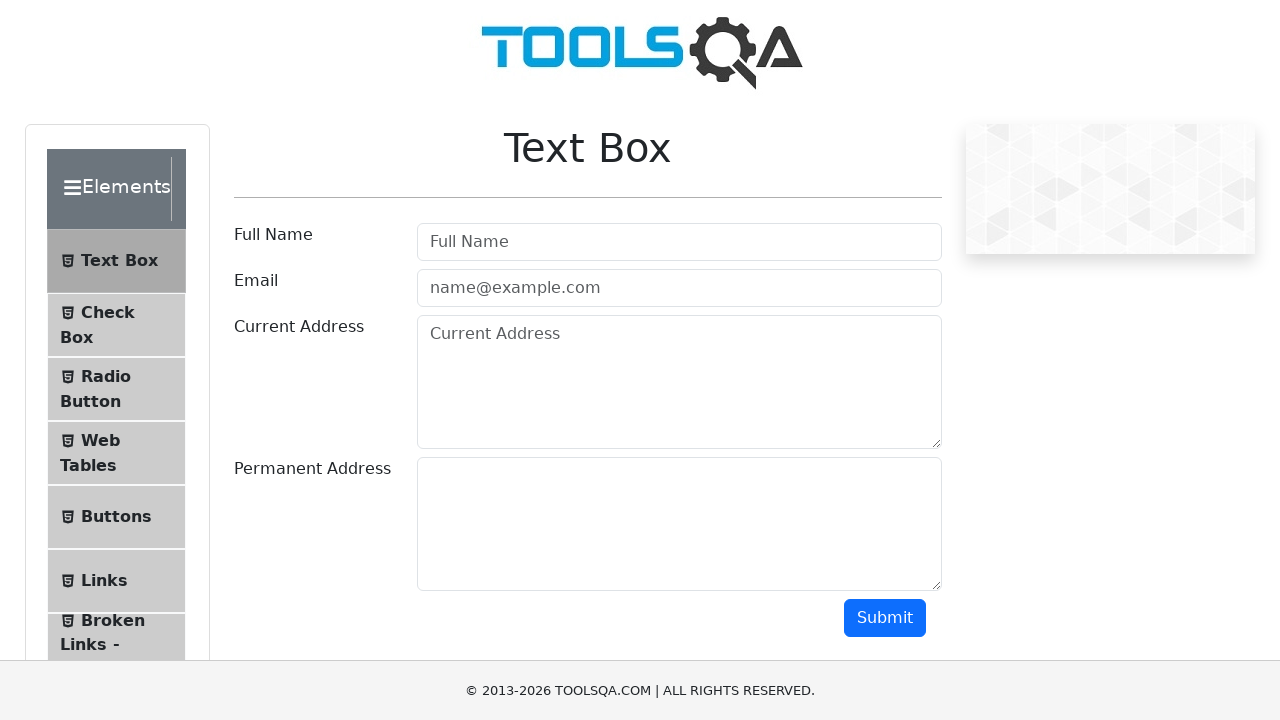

Filled userName field with 'Boris' on #userName
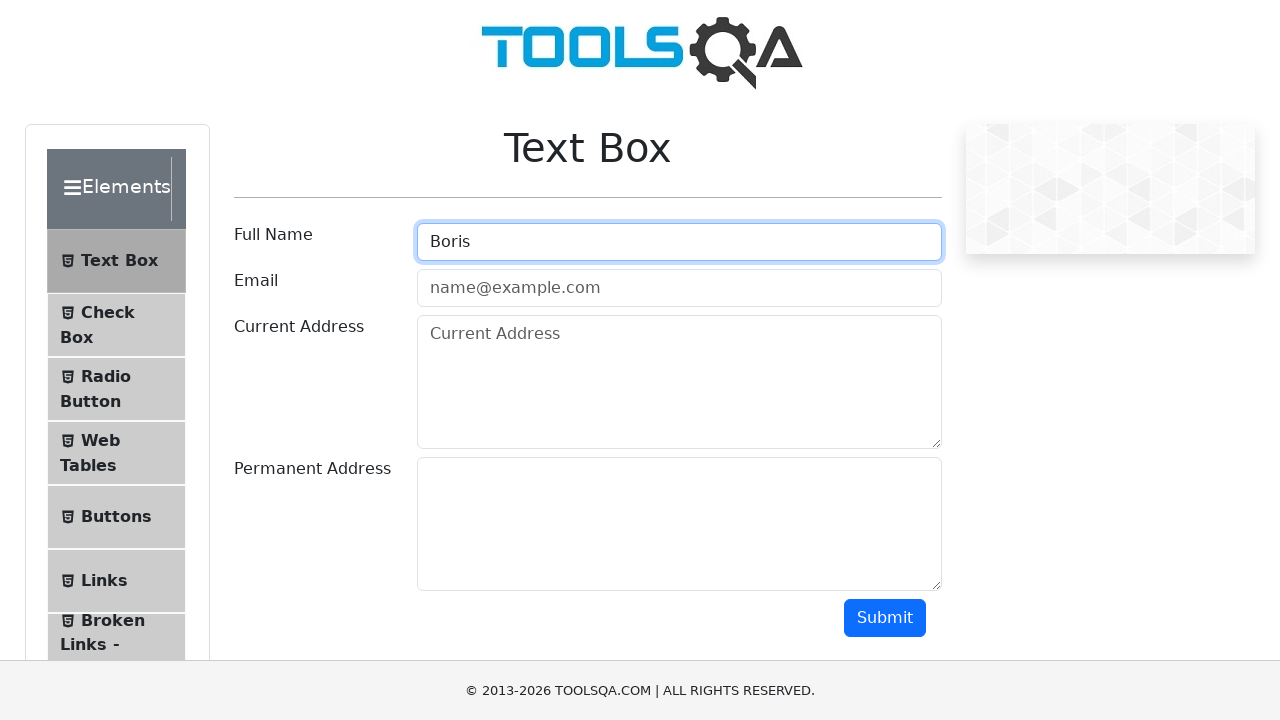

Filled userEmail field with 'boris@example.com' on #userEmail
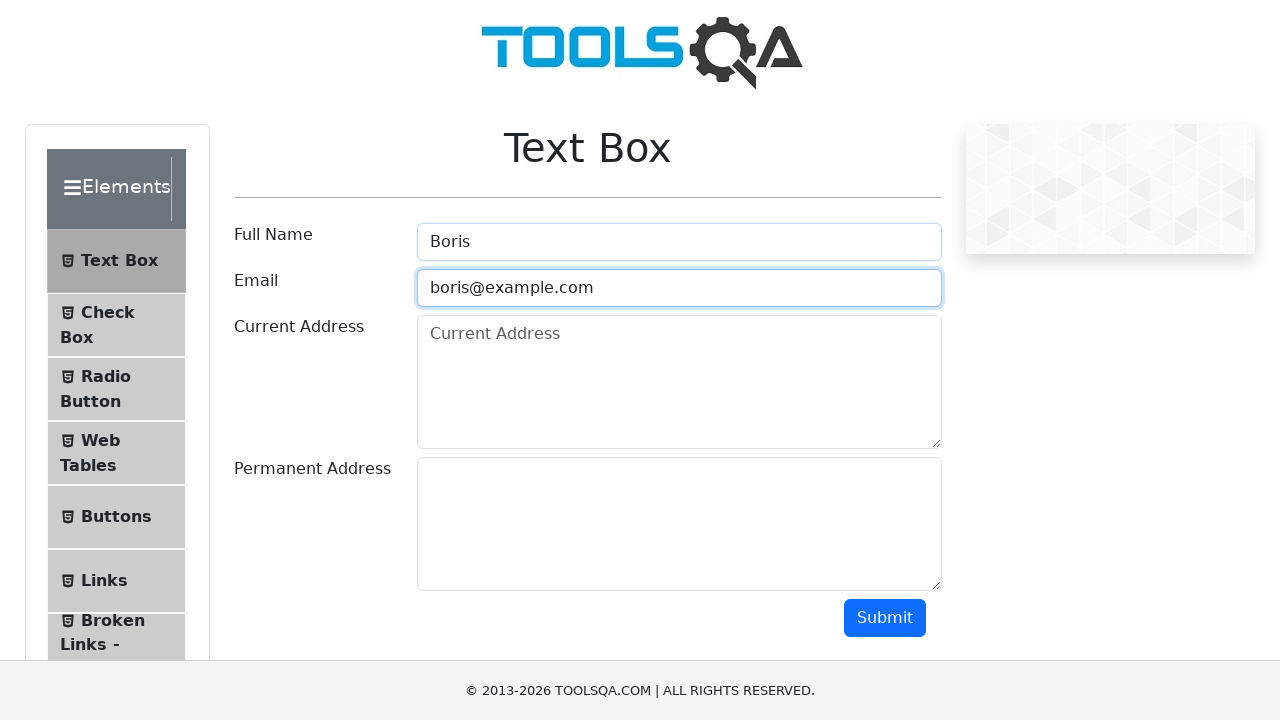

Filled currentAddress field with 'New York' on #currentAddress
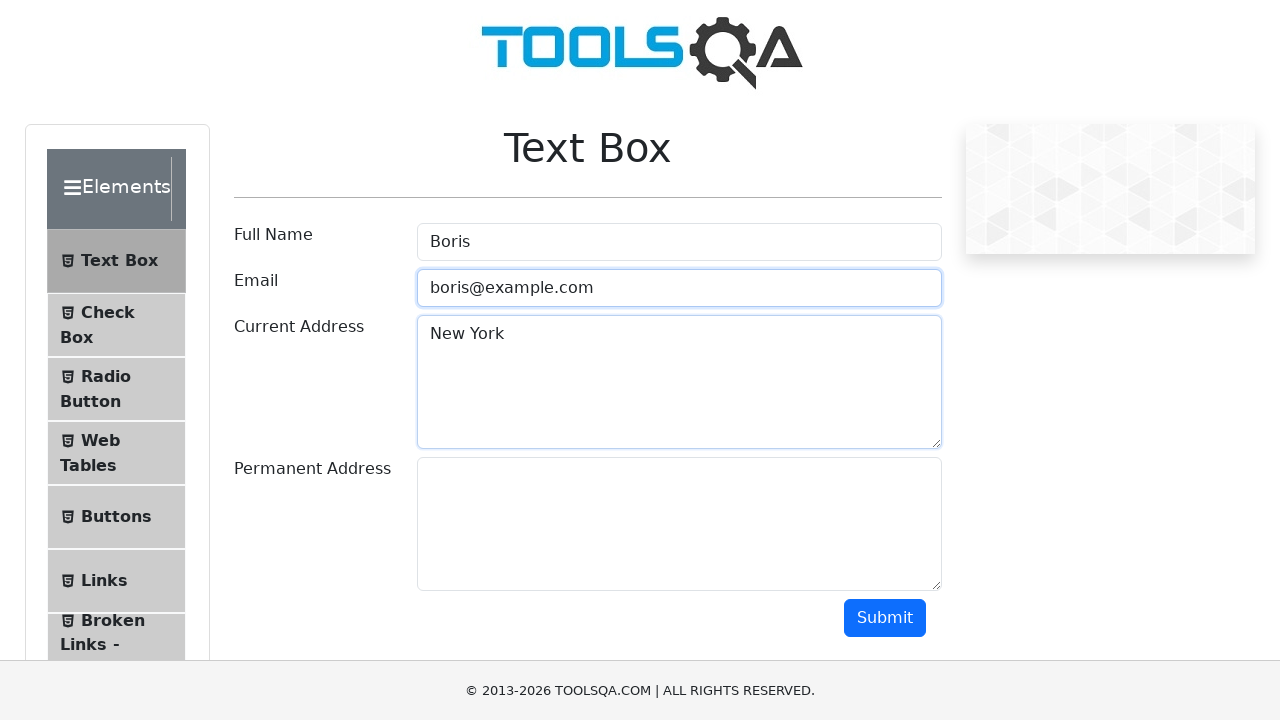

Filled permanentAddress field with 'Moscow' on #permanentAddress
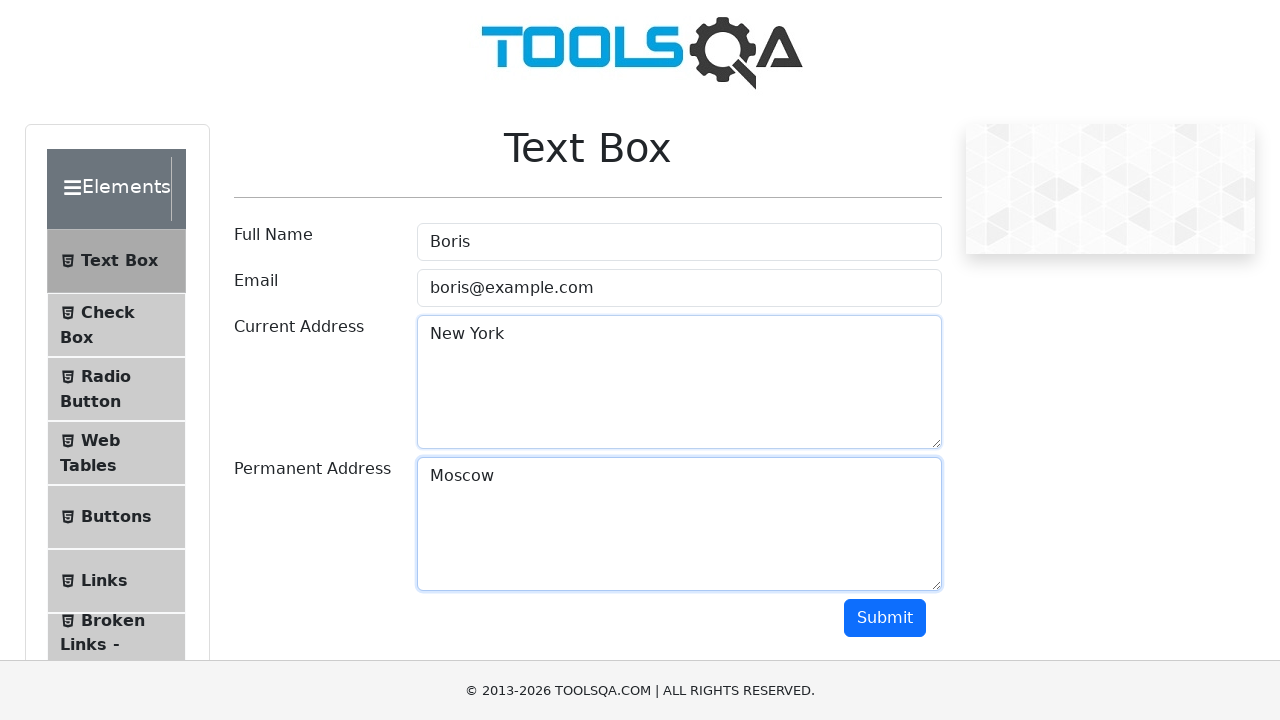

Clicked submit button to submit form at (885, 618) on #submit
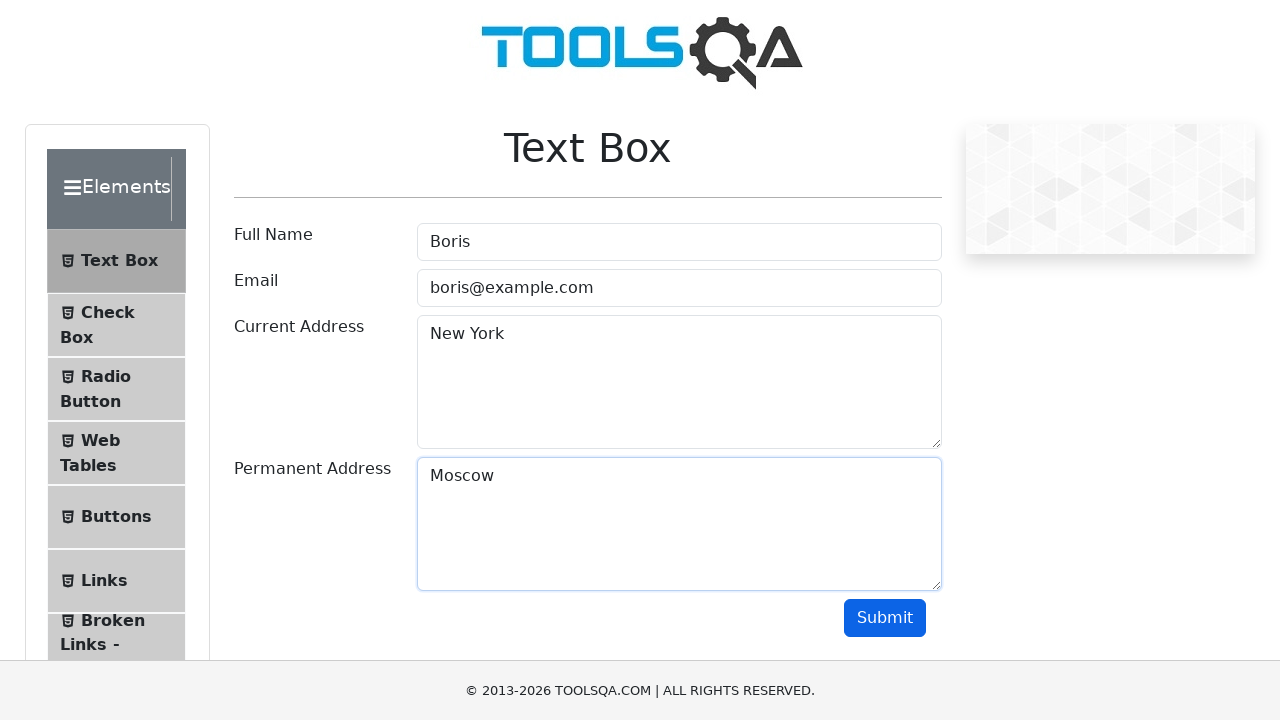

Form output appeared on page
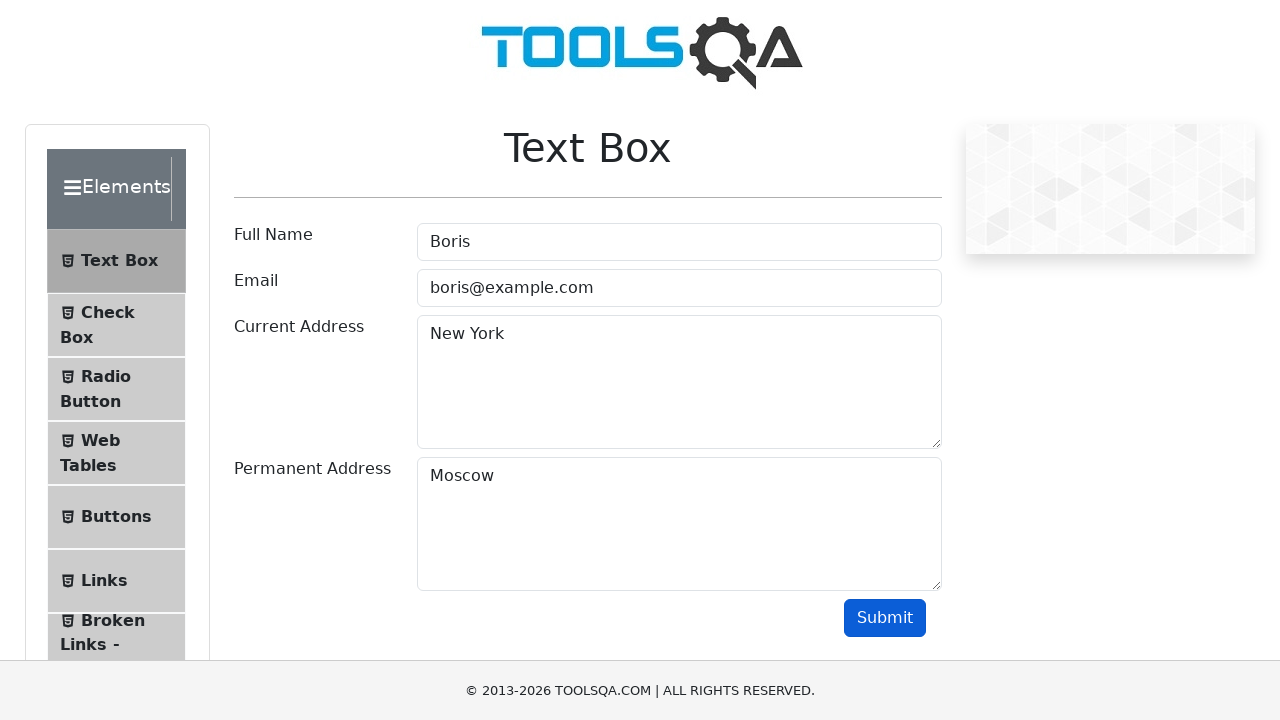

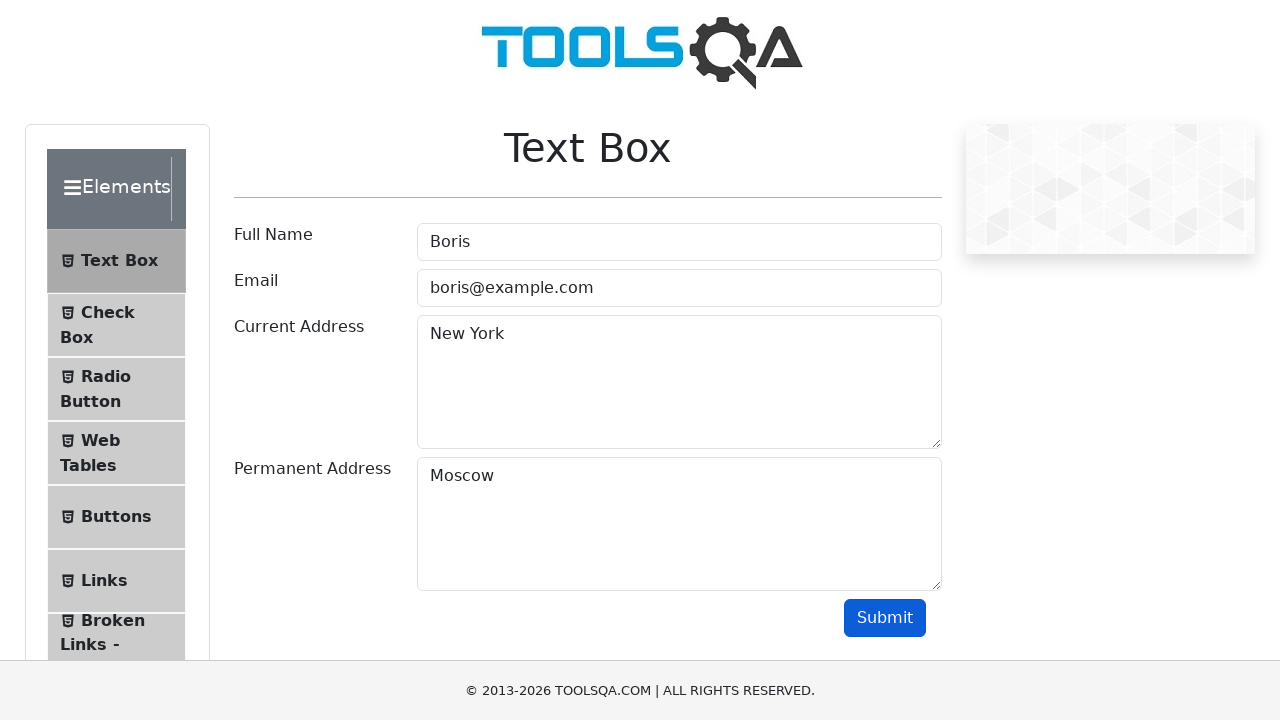